Tests checkbox and radio button interactions by clicking on multiple checkbox/radio elements on a demo page

Starting URL: https://selenium08.blogspot.com/2019/07/check-box-and-radio-buttons.html

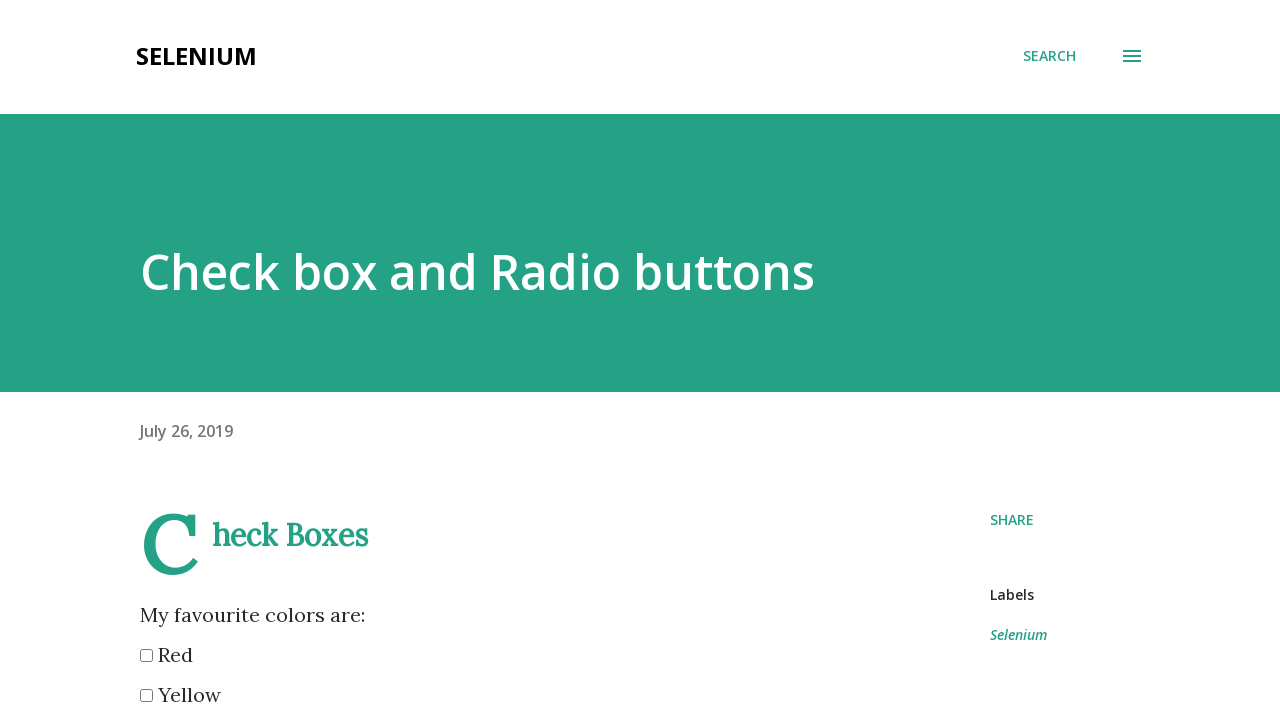

Clicked first color checkbox at (146, 656) on input[name='color']:nth-of-type(1)
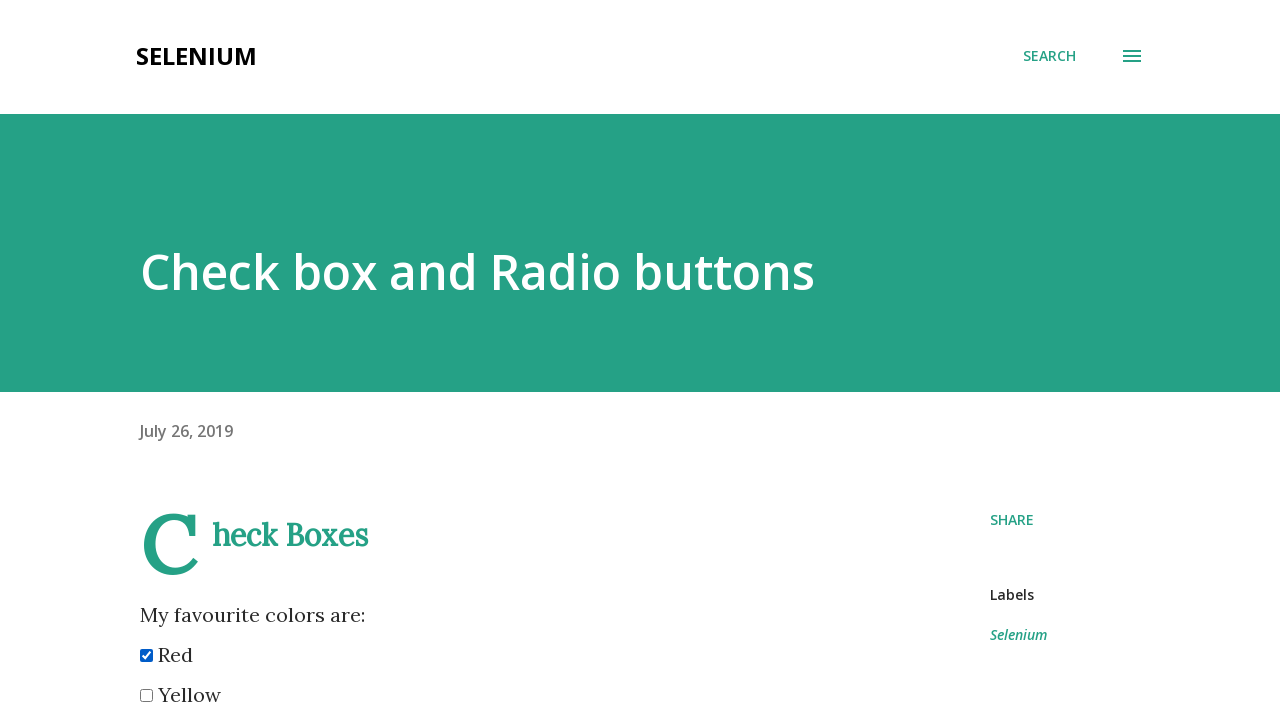

Clicked fourth color checkbox at (146, 360) on input[name='color']:nth-of-type(4)
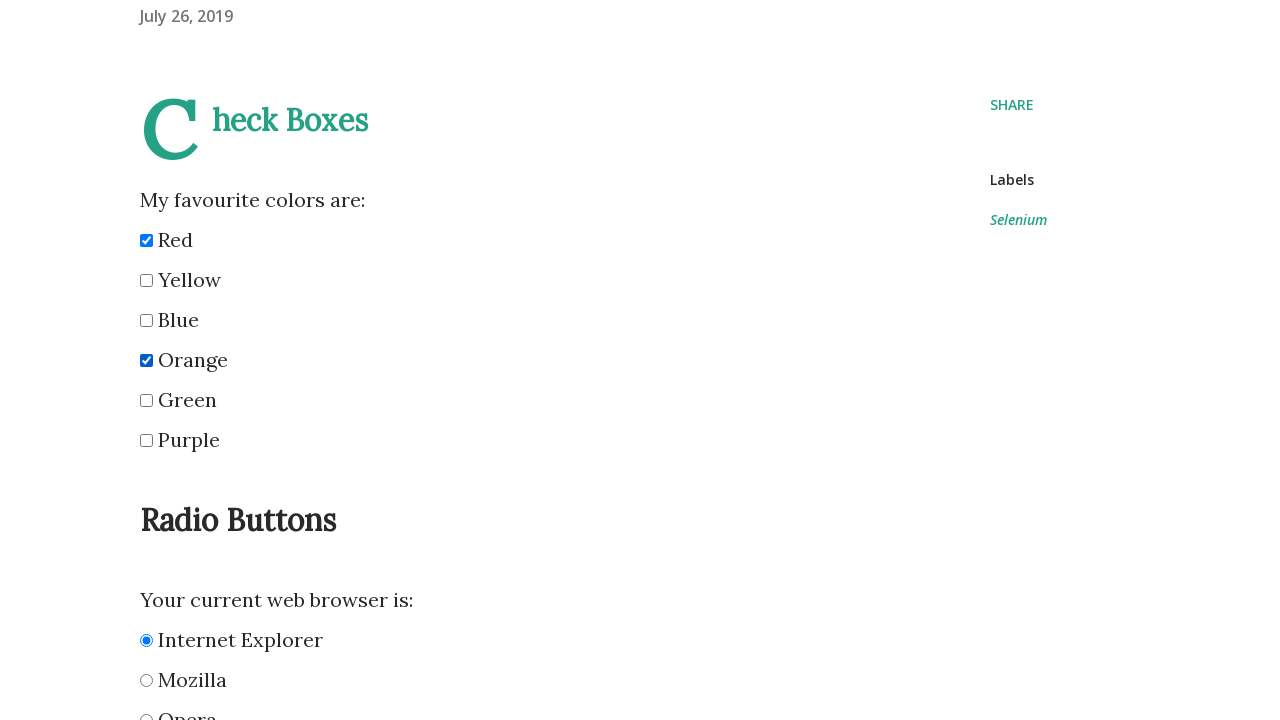

Clicked third input element within div at (146, 320) on div > input:nth-of-type(3)
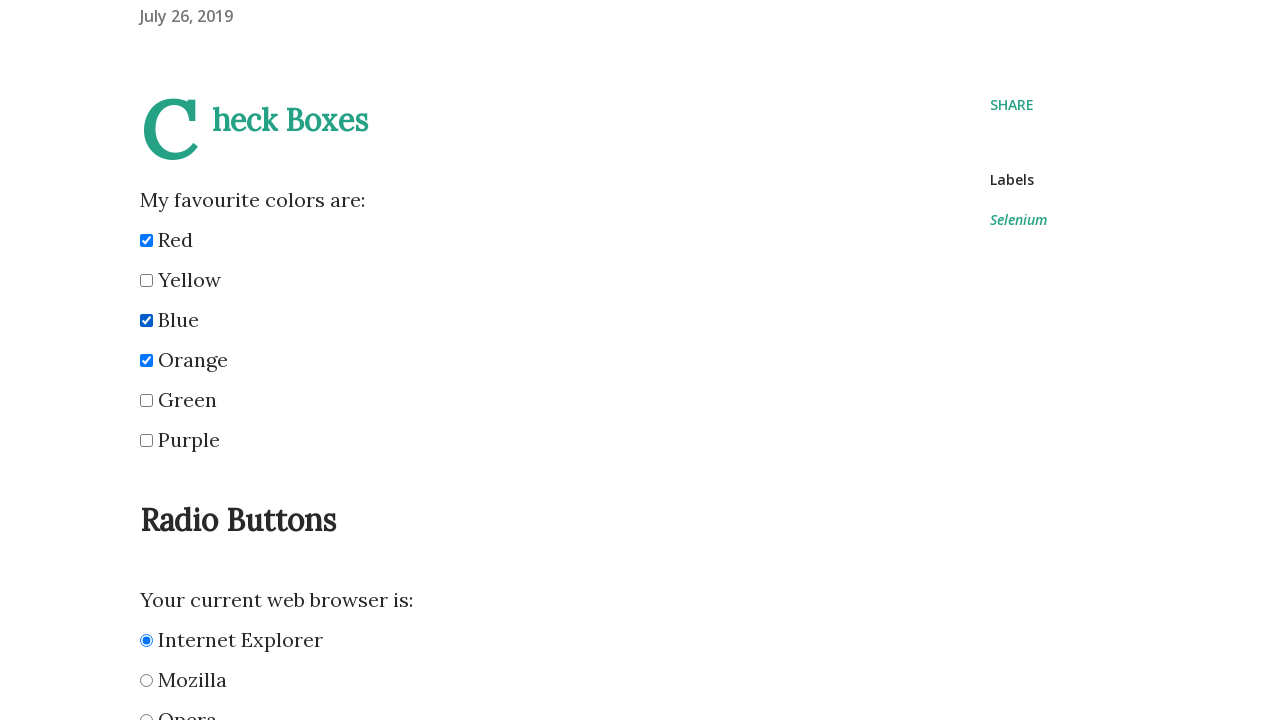

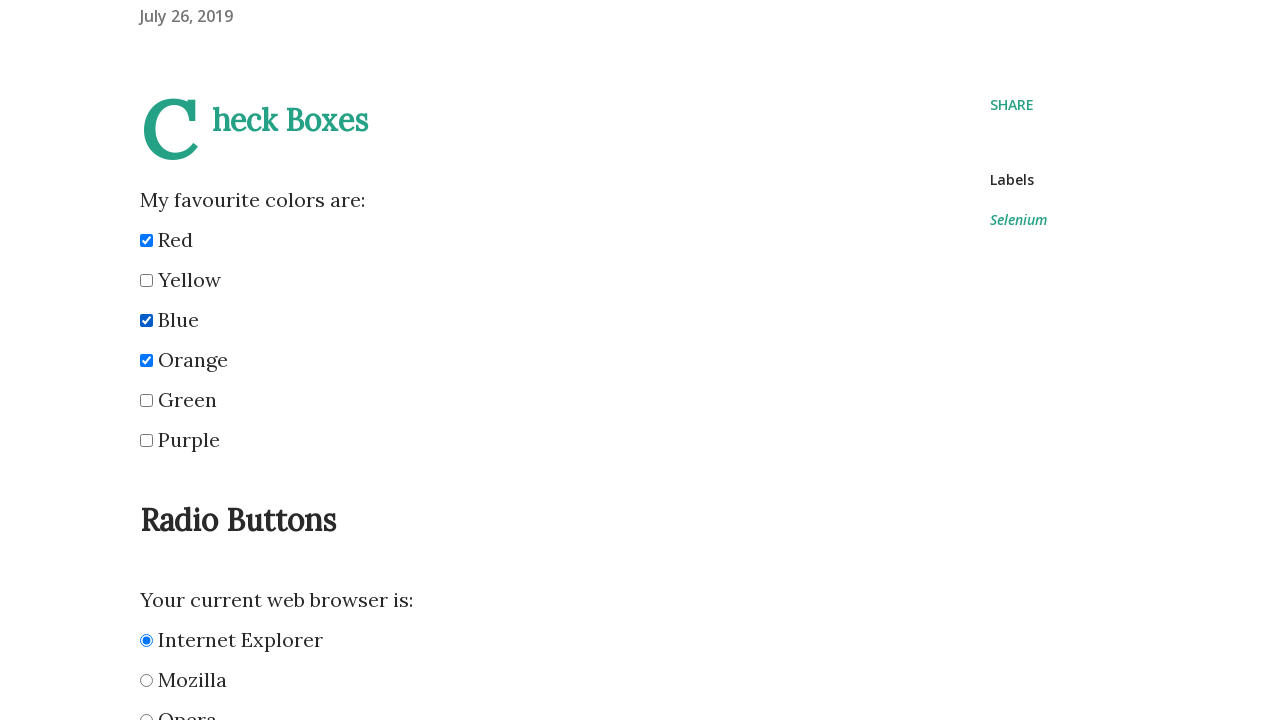